Tests right-clicking a button and verifying the right-click message appears

Starting URL: https://demoqa.com/buttons

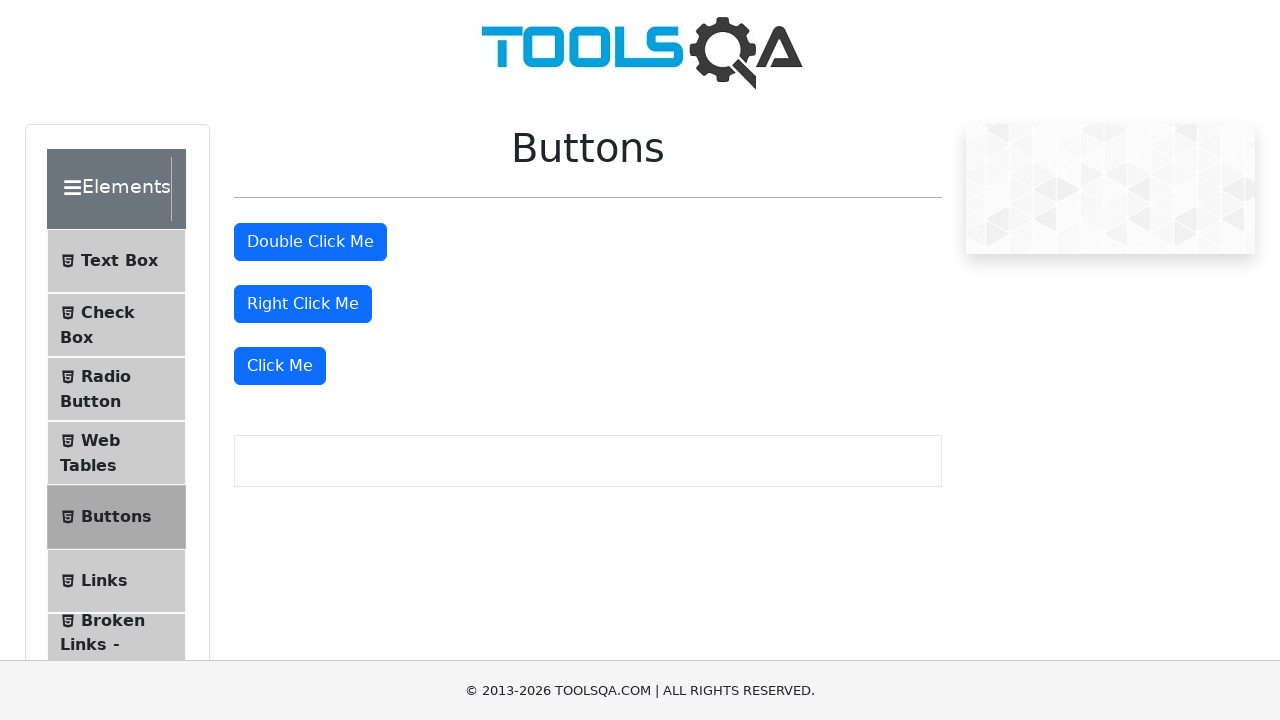

Scrolled right-click button into view
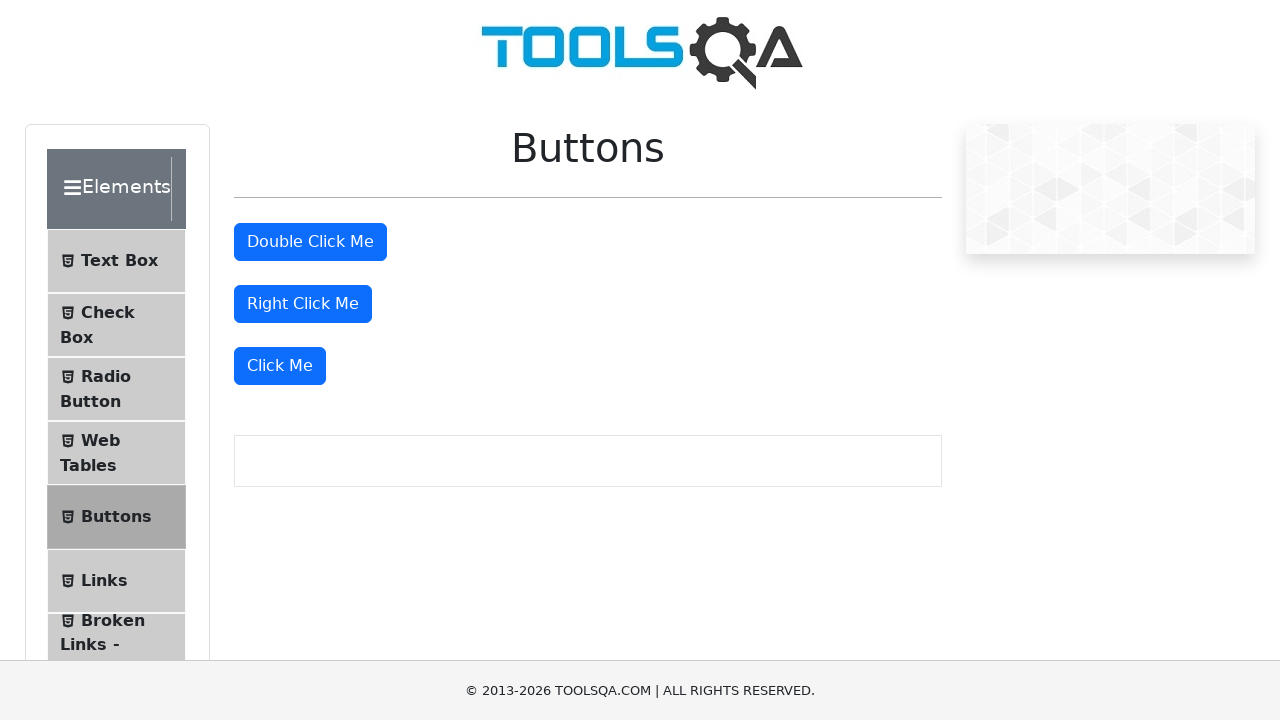

Right-clicked the button at (303, 304) on #rightClickBtn
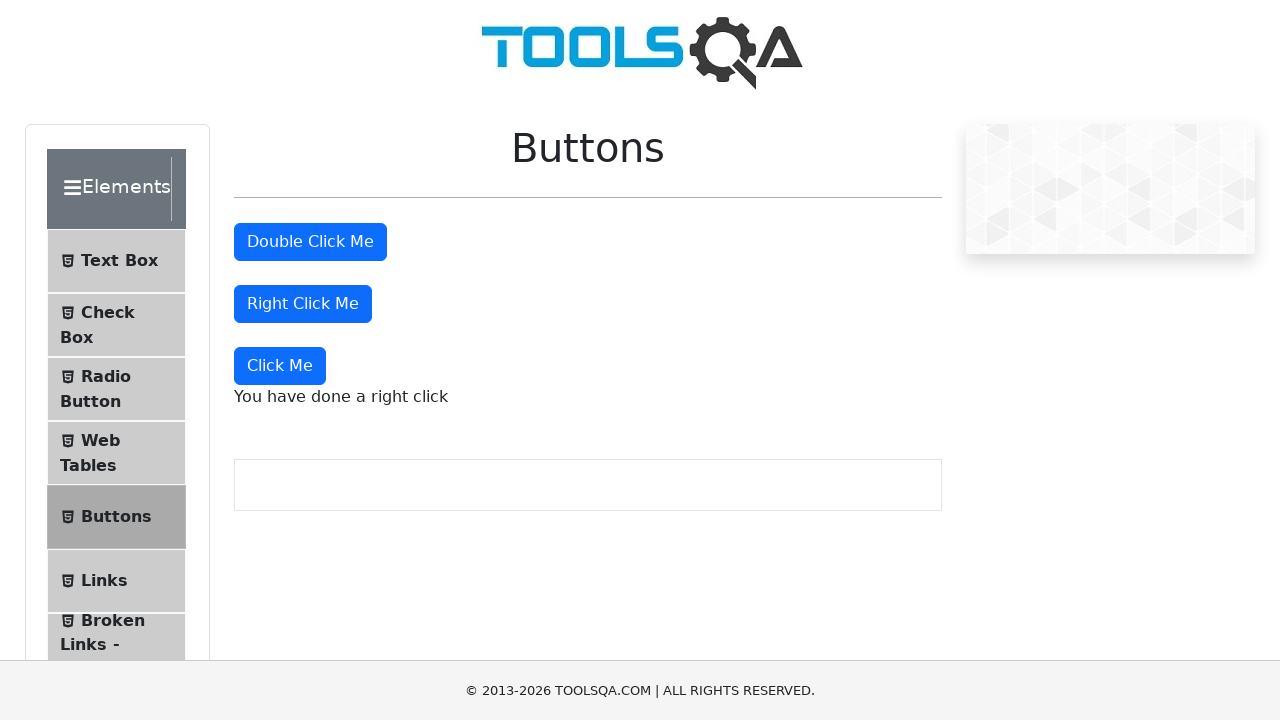

Right-click message appeared on page
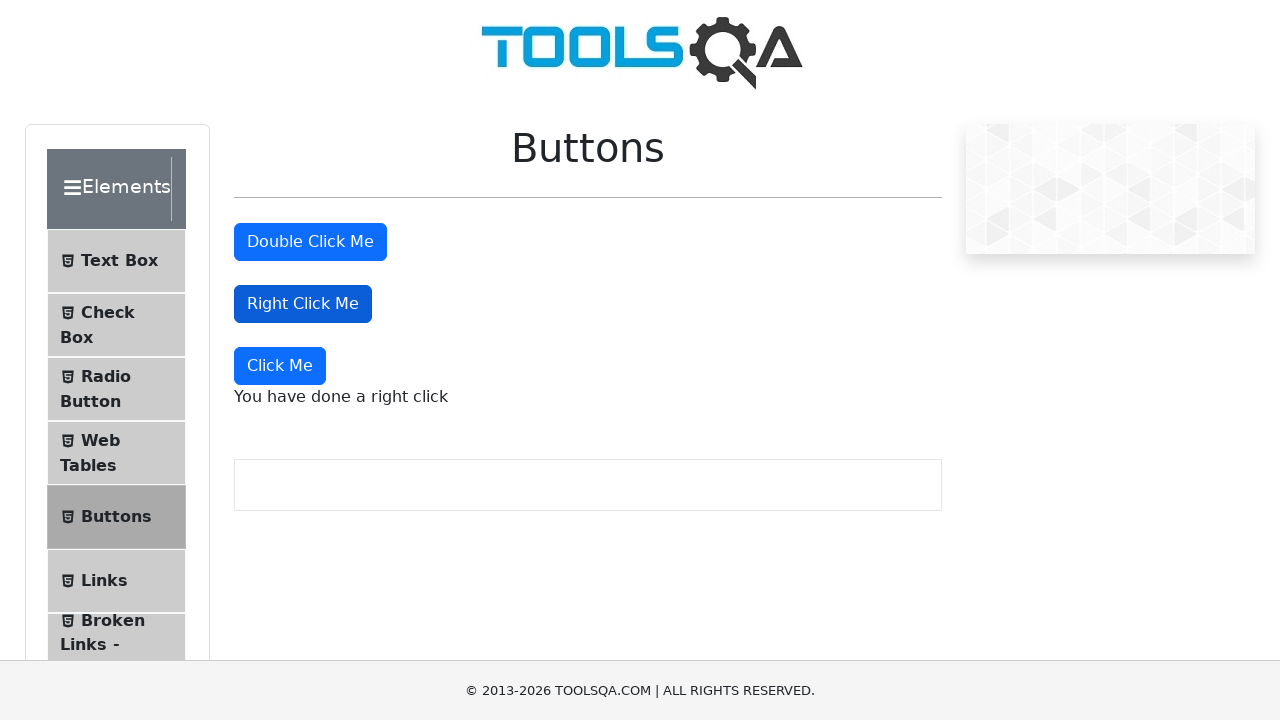

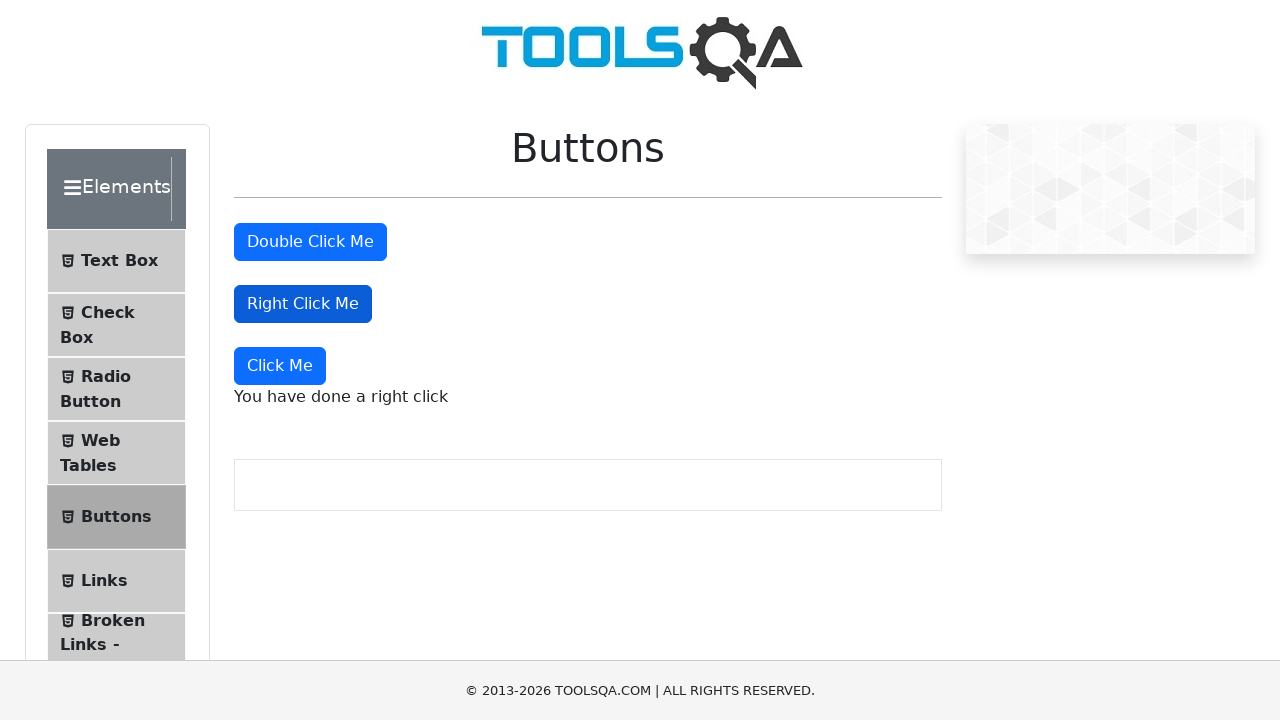